Tests navigation on the Playwright documentation site by clicking on the API link and toggling the Test Runner button

Starting URL: https://playwright.dev/

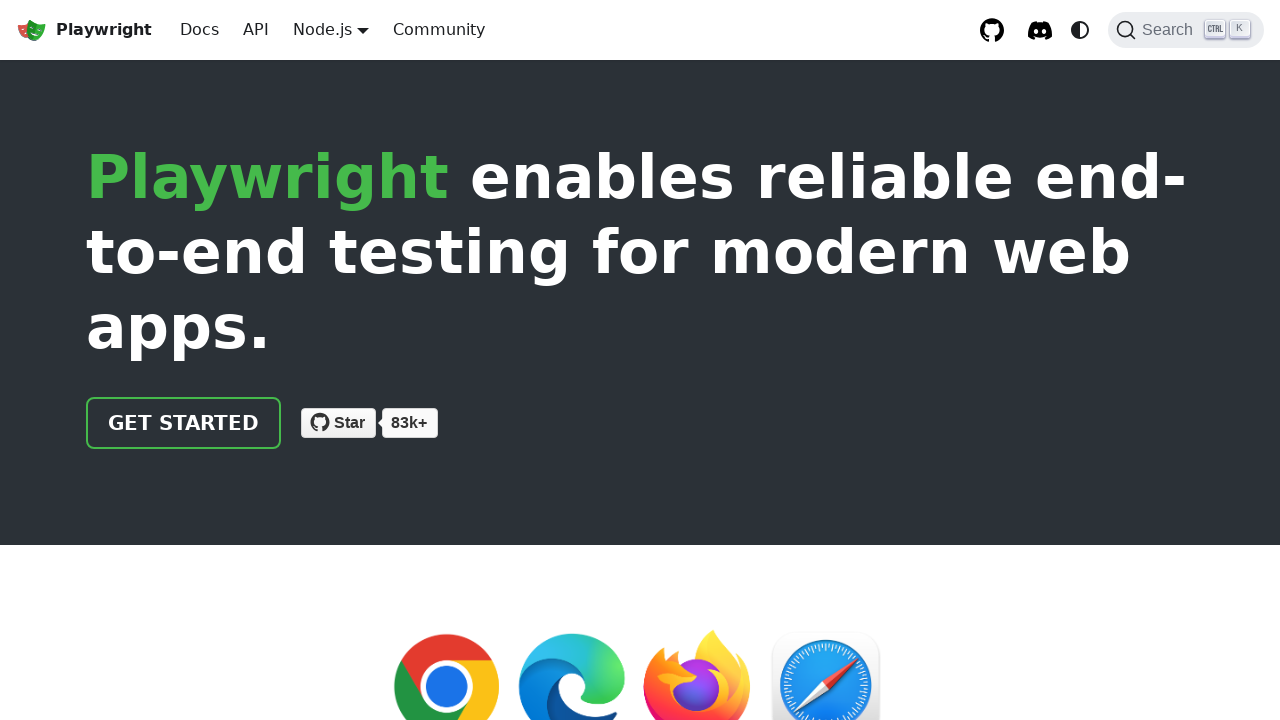

Clicked on the API link in navigation at (256, 30) on internal:role=link[name="API"i]
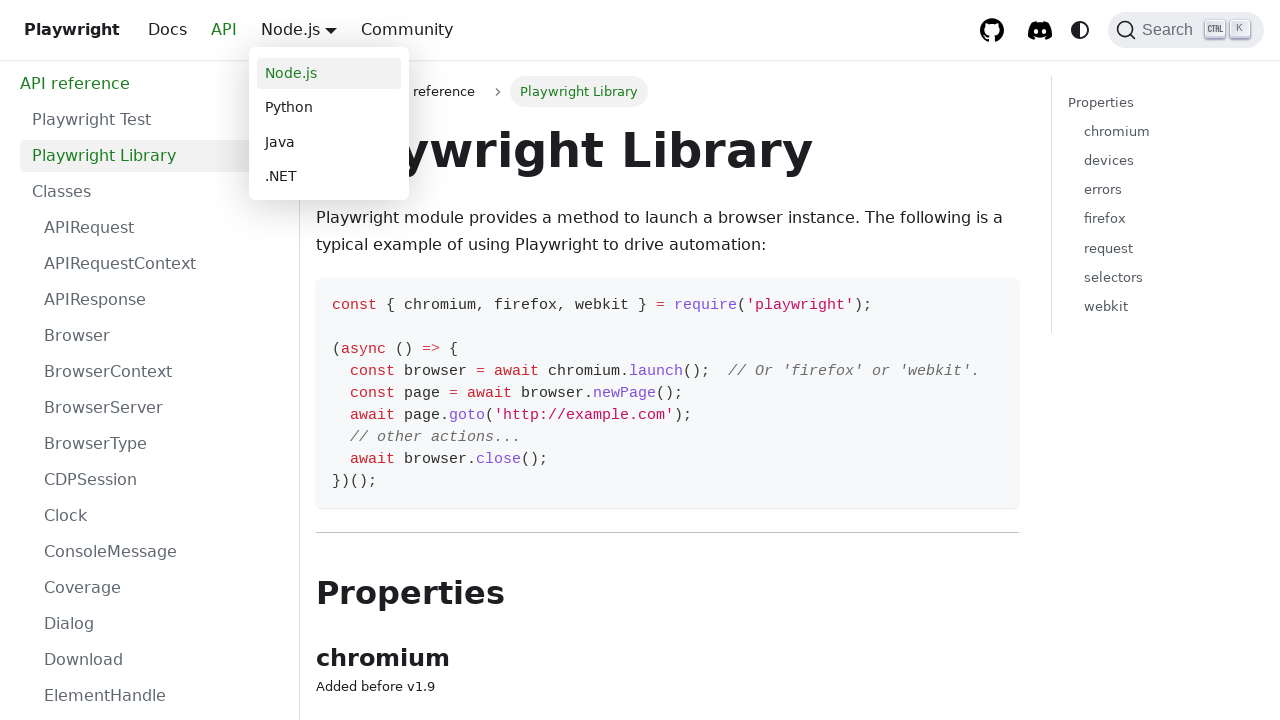

Clicked on Test Runner button at (155, 390) on internal:role=button[name="Test Runner"i]
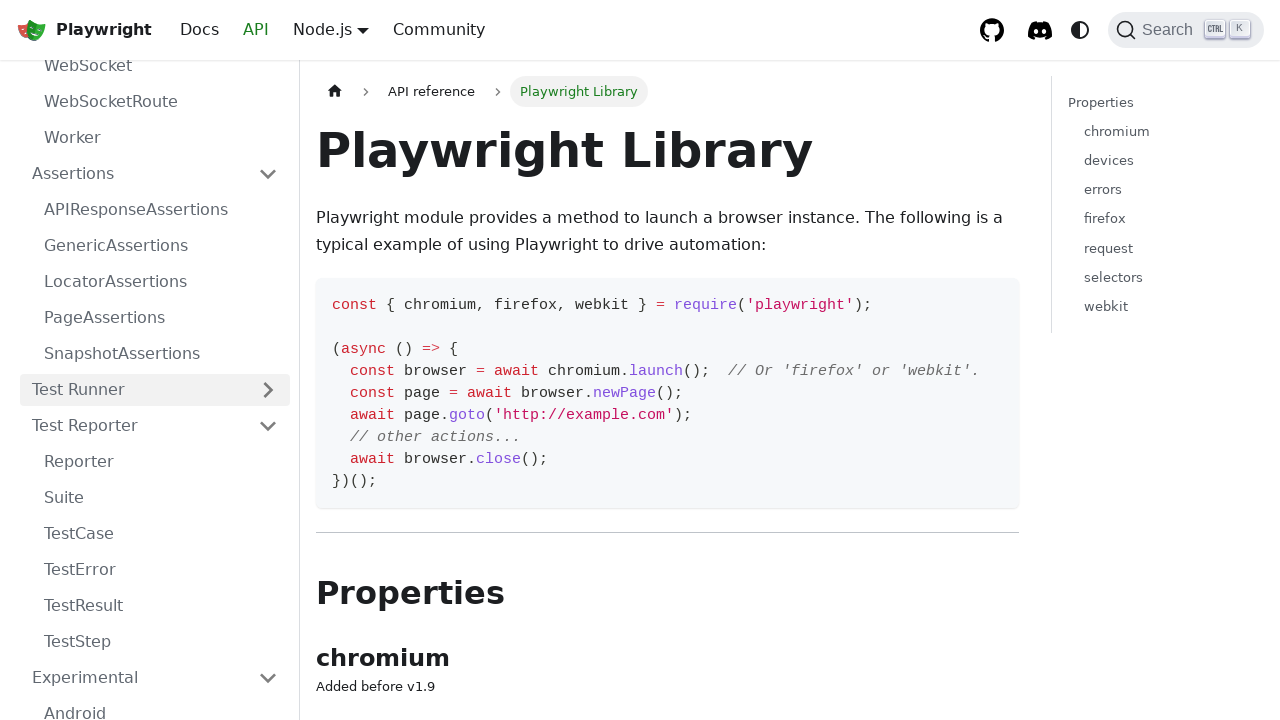

Clicked on Test Runner button again to toggle at (155, 390) on internal:role=button[name="Test Runner"i]
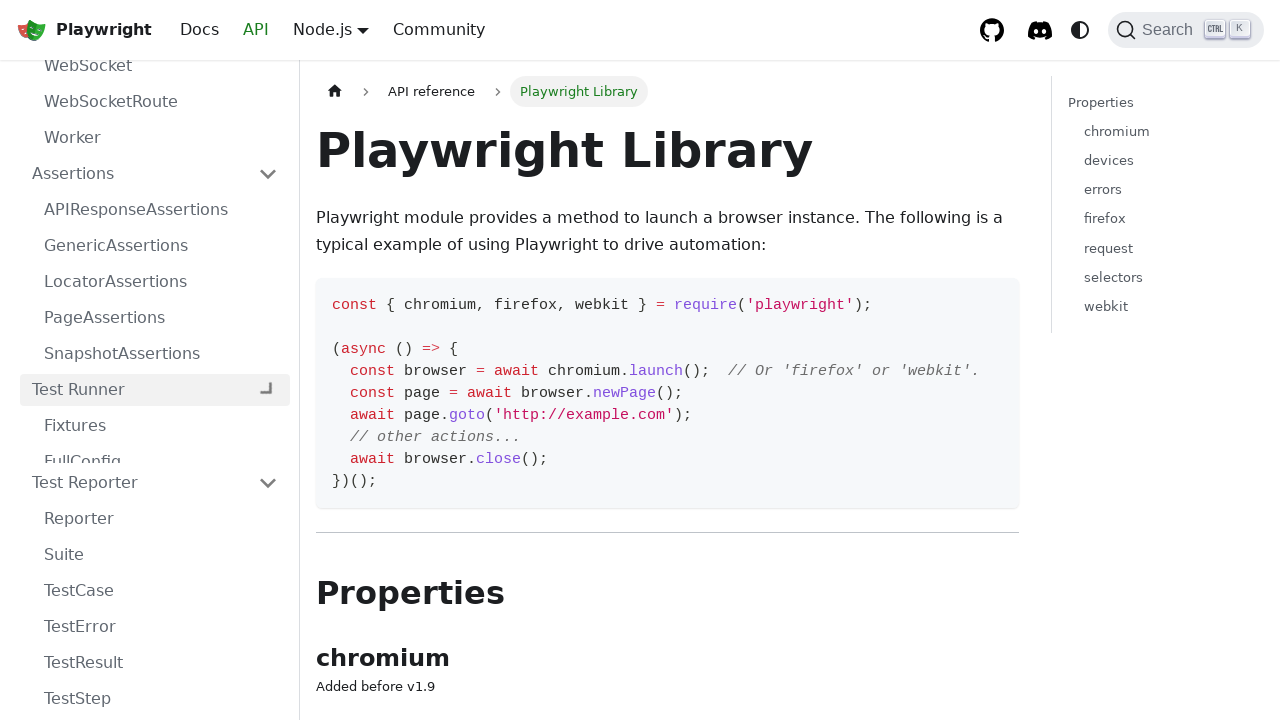

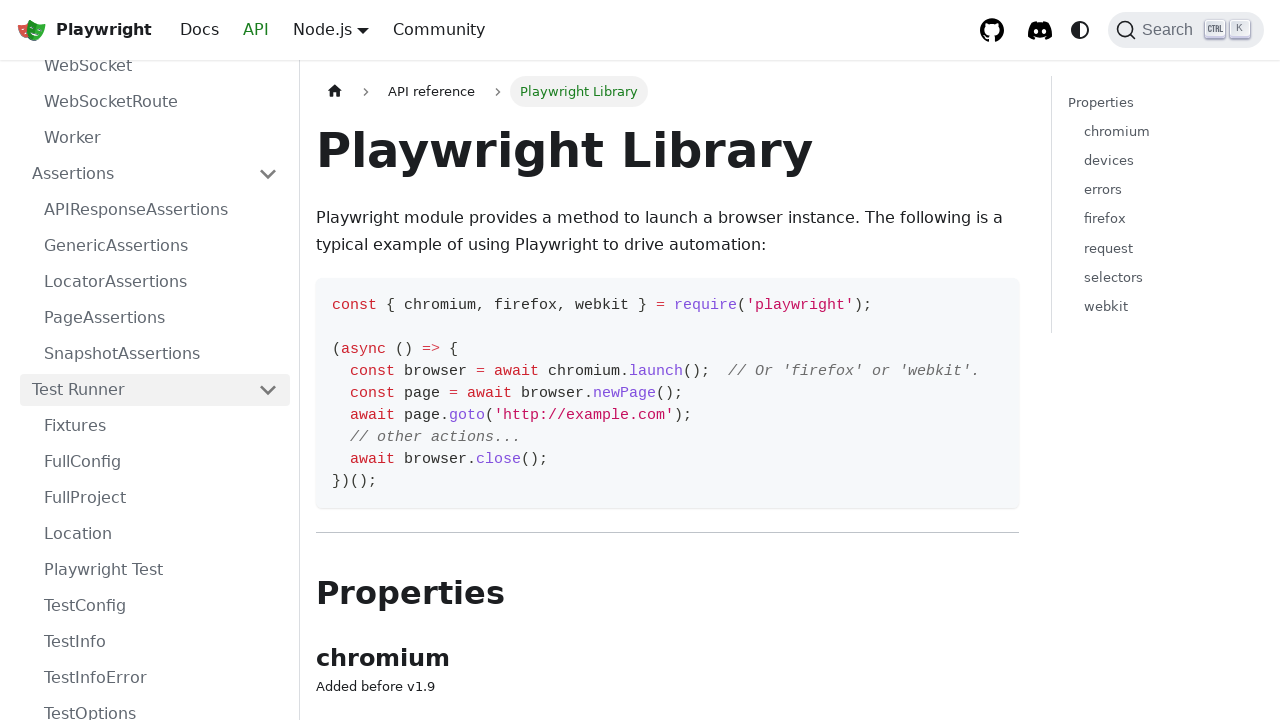